Tests window handling by opening a new window, switching between parent and child windows, and verifying content in each window

Starting URL: https://the-internet.herokuapp.com

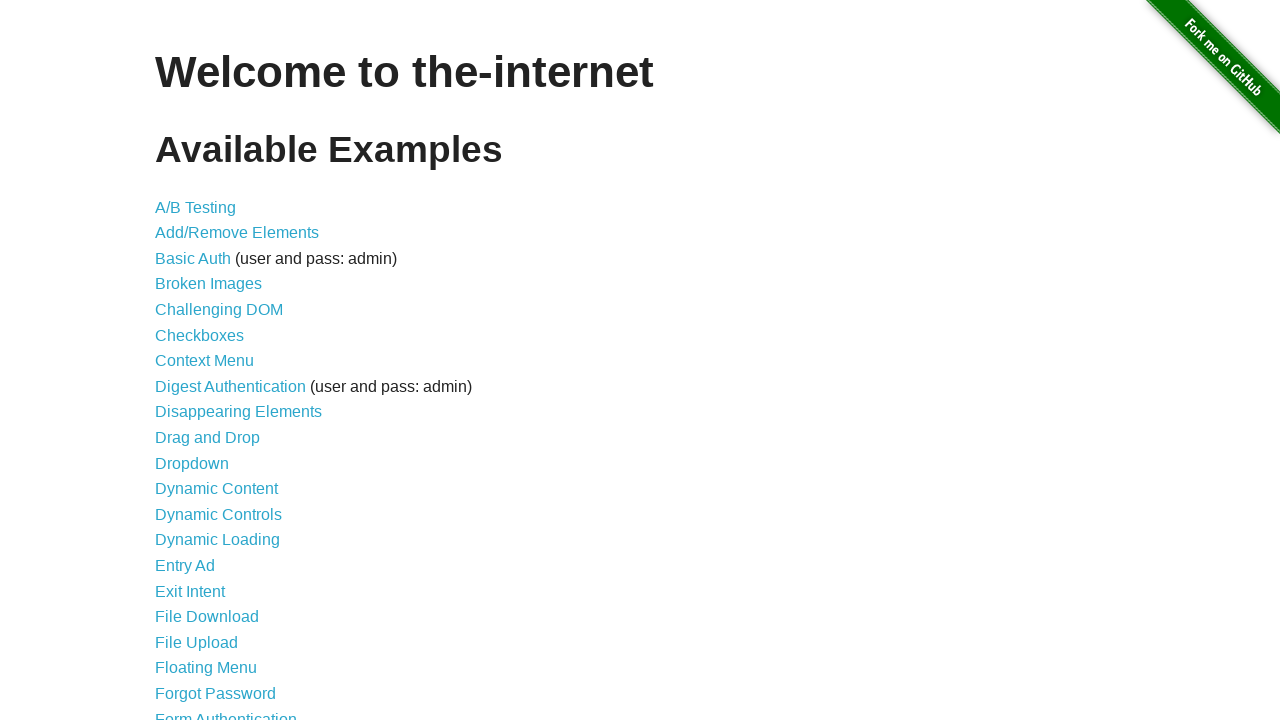

Clicked on Multiple Windows link at (218, 369) on xpath=//a[text()='Multiple Windows']
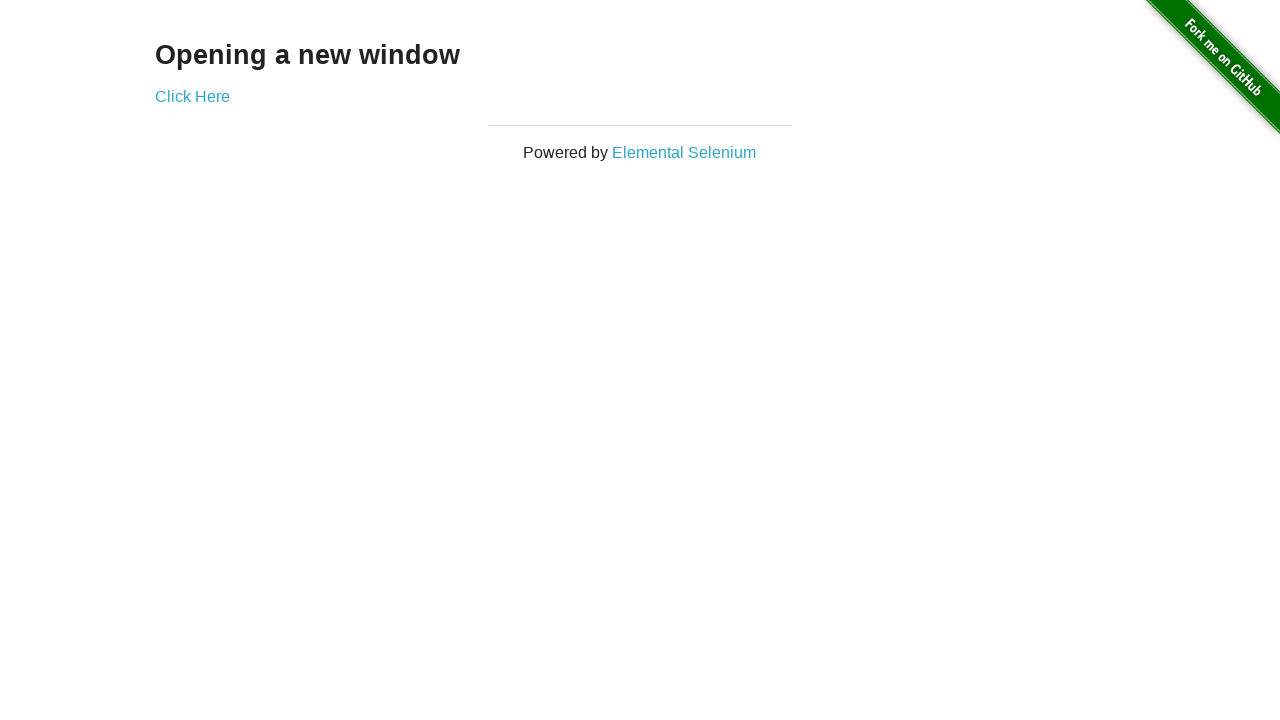

Clicked 'Click Here' link to open new window at (192, 96) on xpath=//a[text()='Click Here']
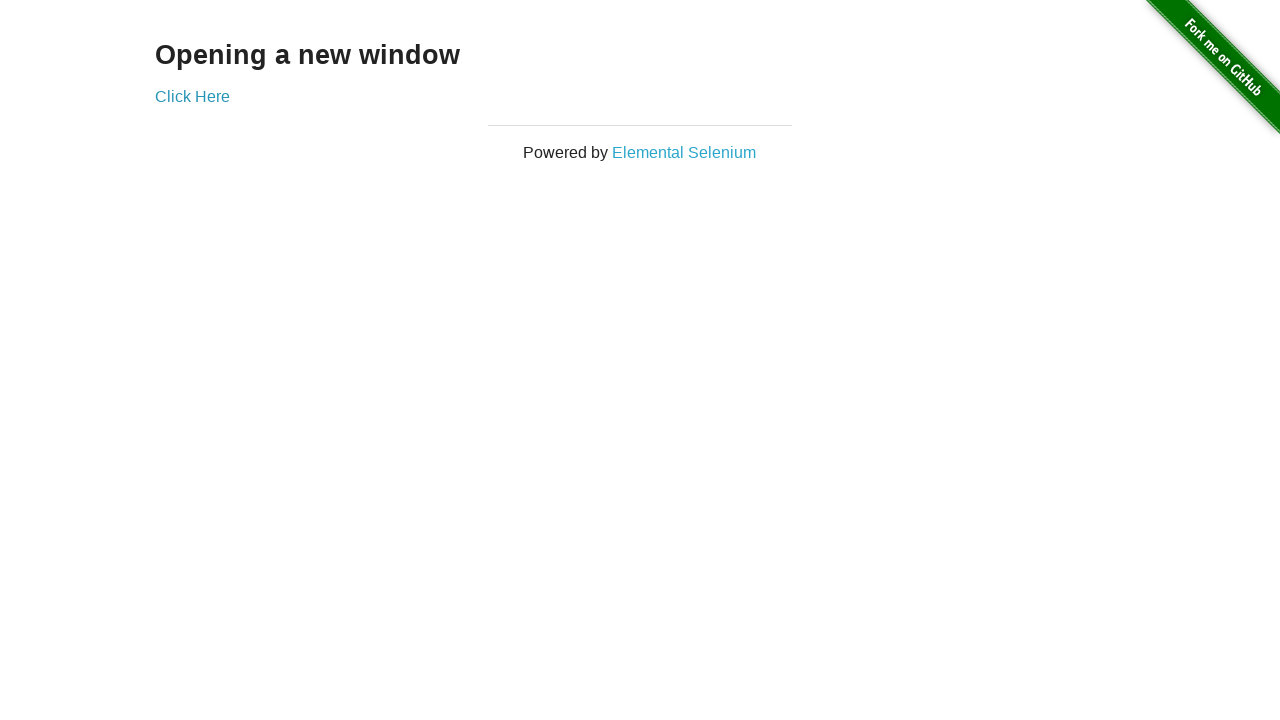

New window/tab opened and captured
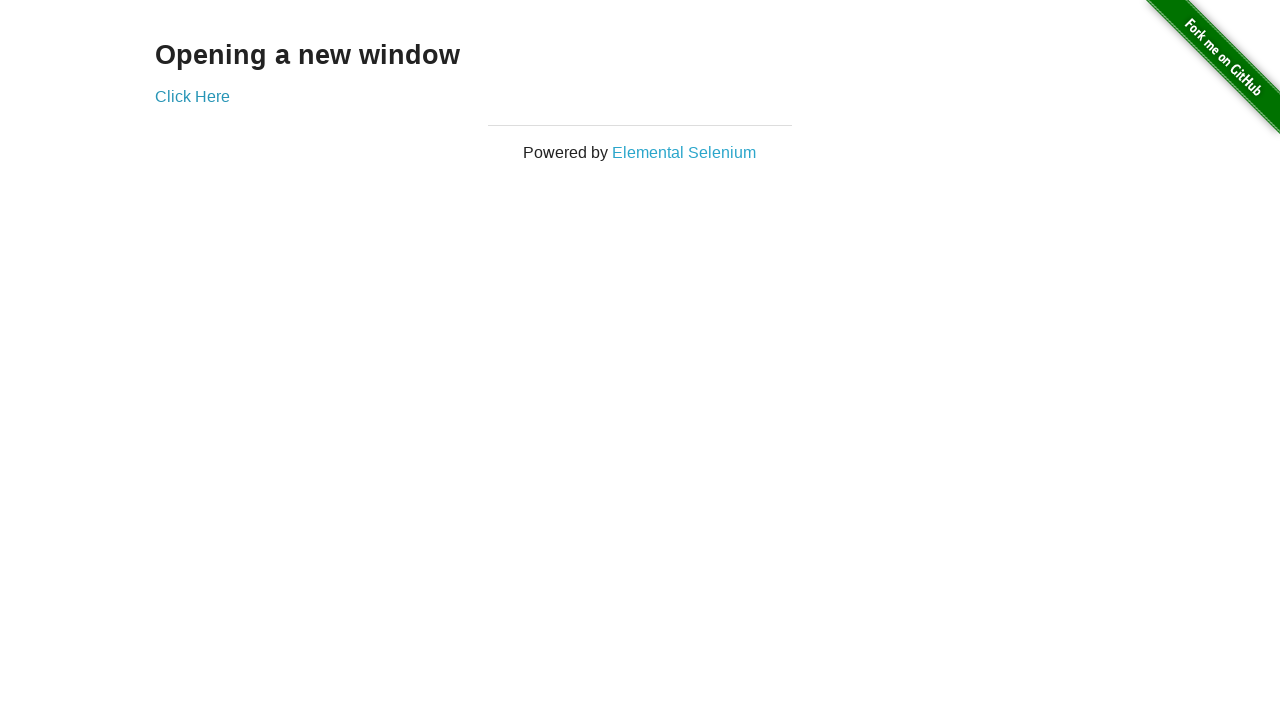

Retrieved text content from new window
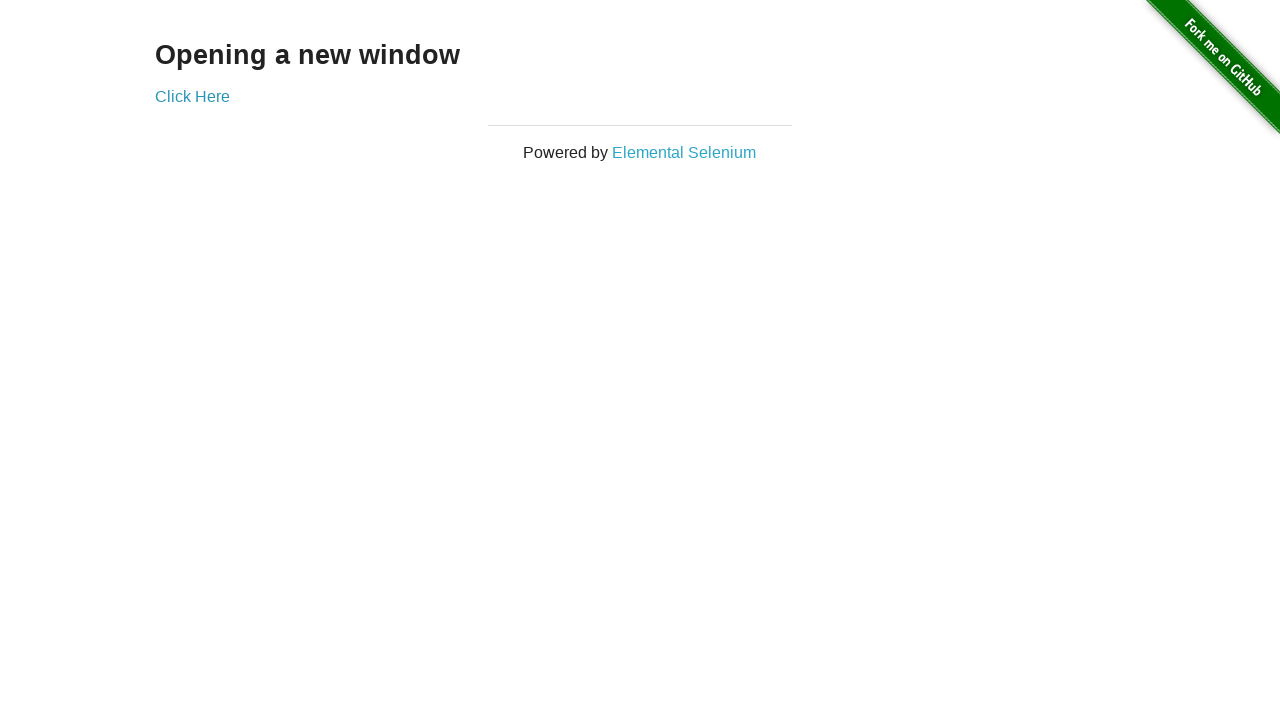

Retrieved text content from original window
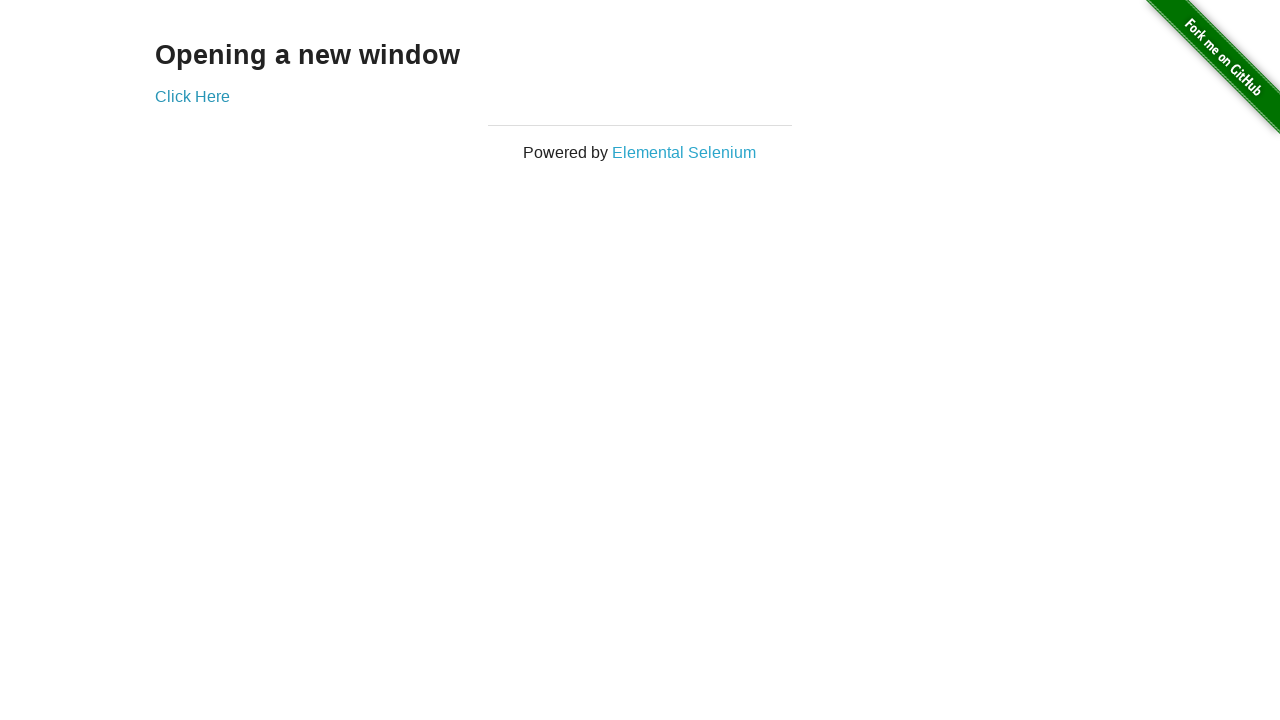

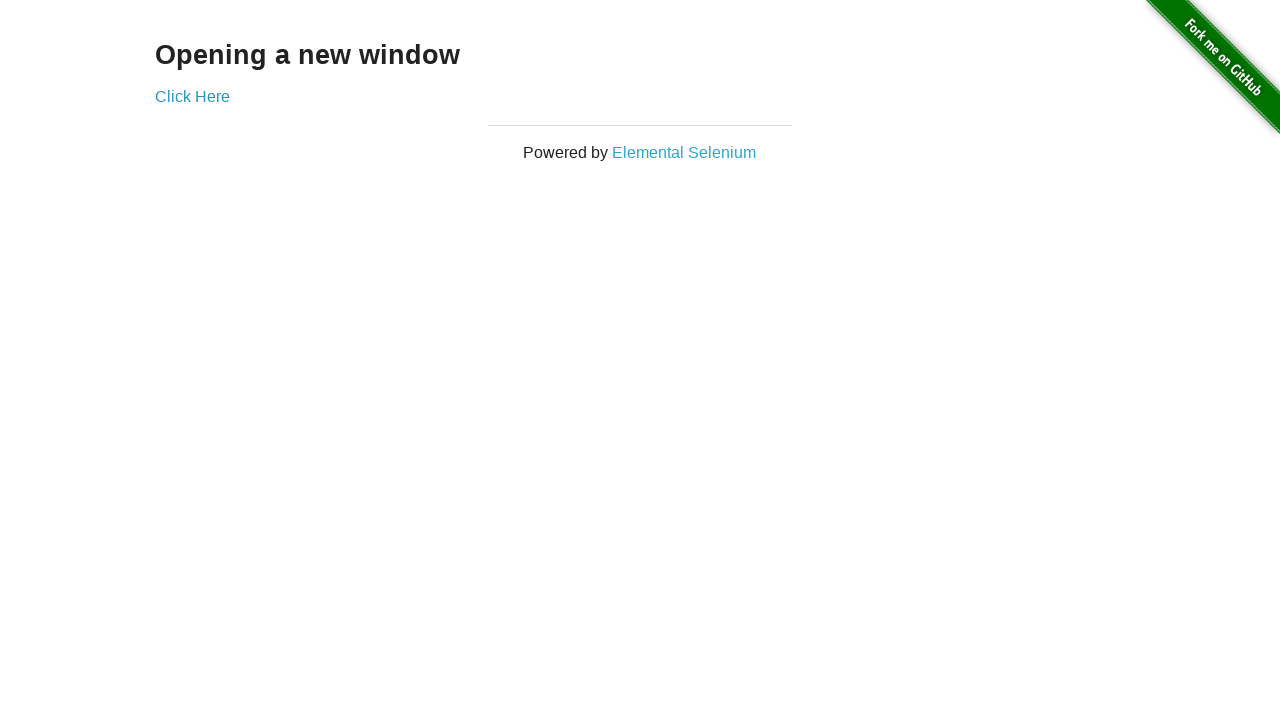